Navigates to W3Schools console documentation page, clicks on "Try it Yourself" button, and switches to the newly opened window

Starting URL: https://www.w3schools.com/jsref/obj_console.asp

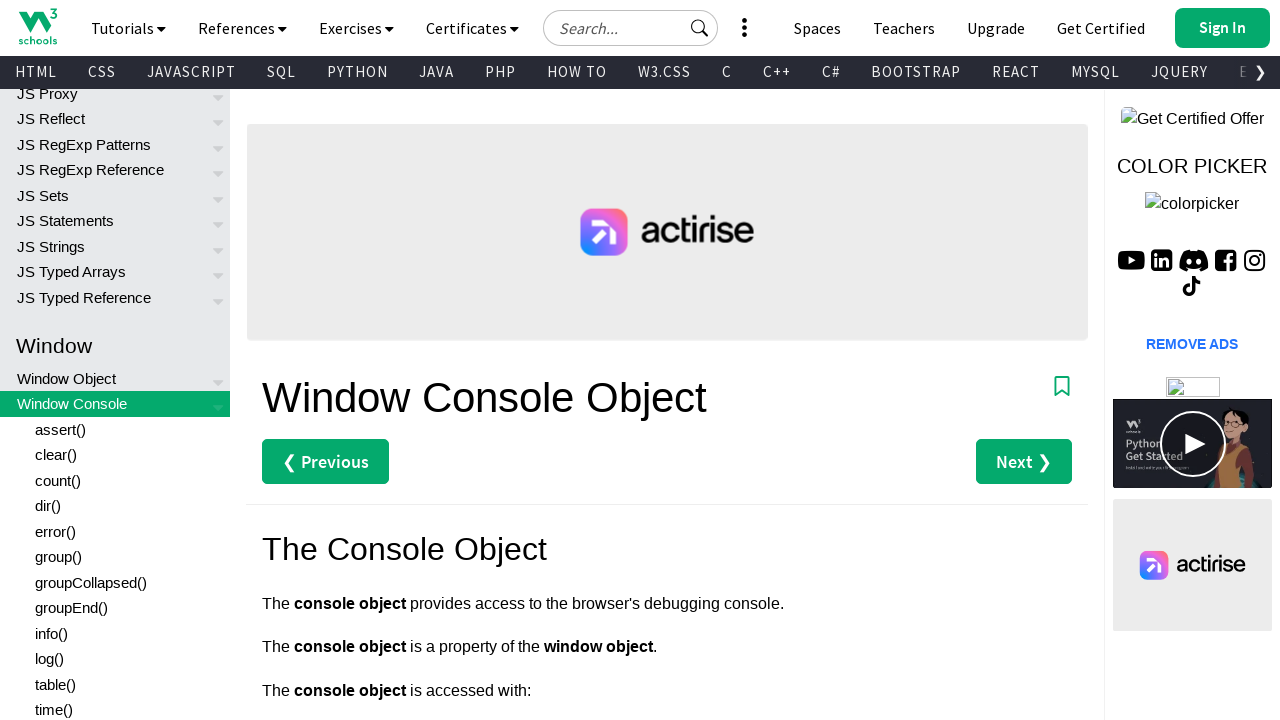

Navigated to W3Schools console documentation page
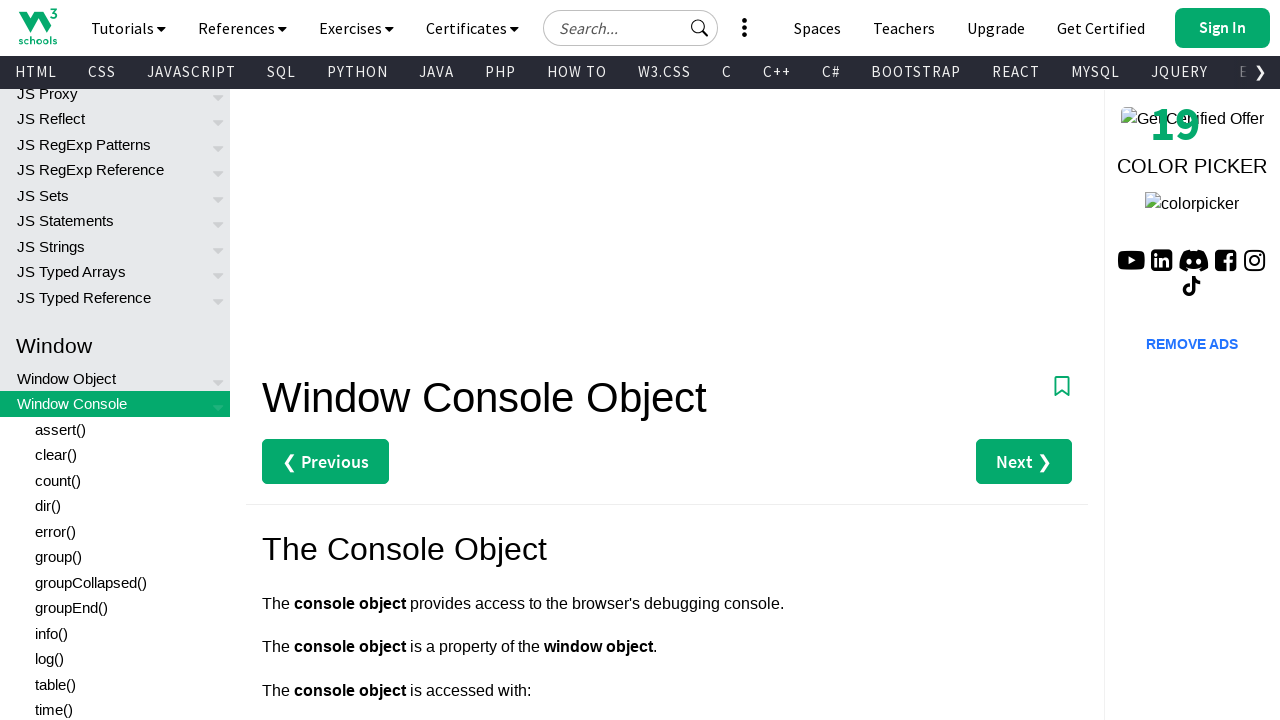

Clicked on 'Try it Yourself' button at (334, 360) on (//div[@class='w3-code notranslate jsHigh']/following-sibling::a)[1]
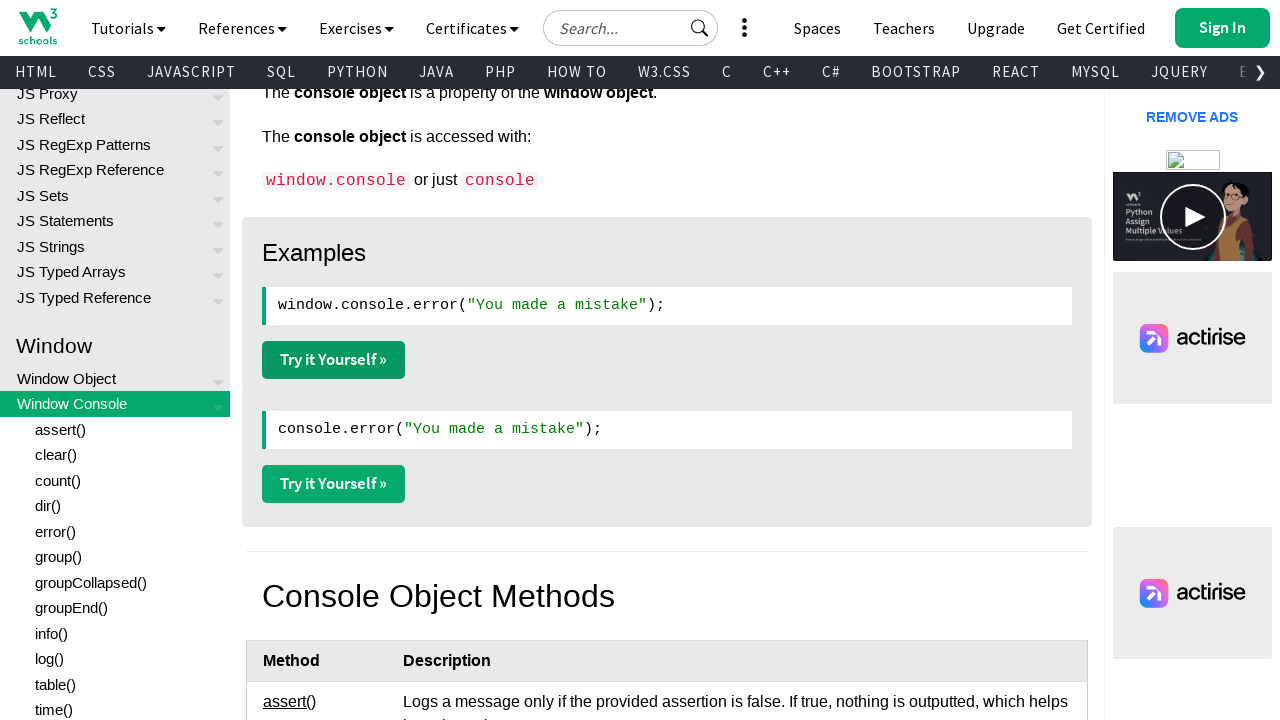

New window/tab opened
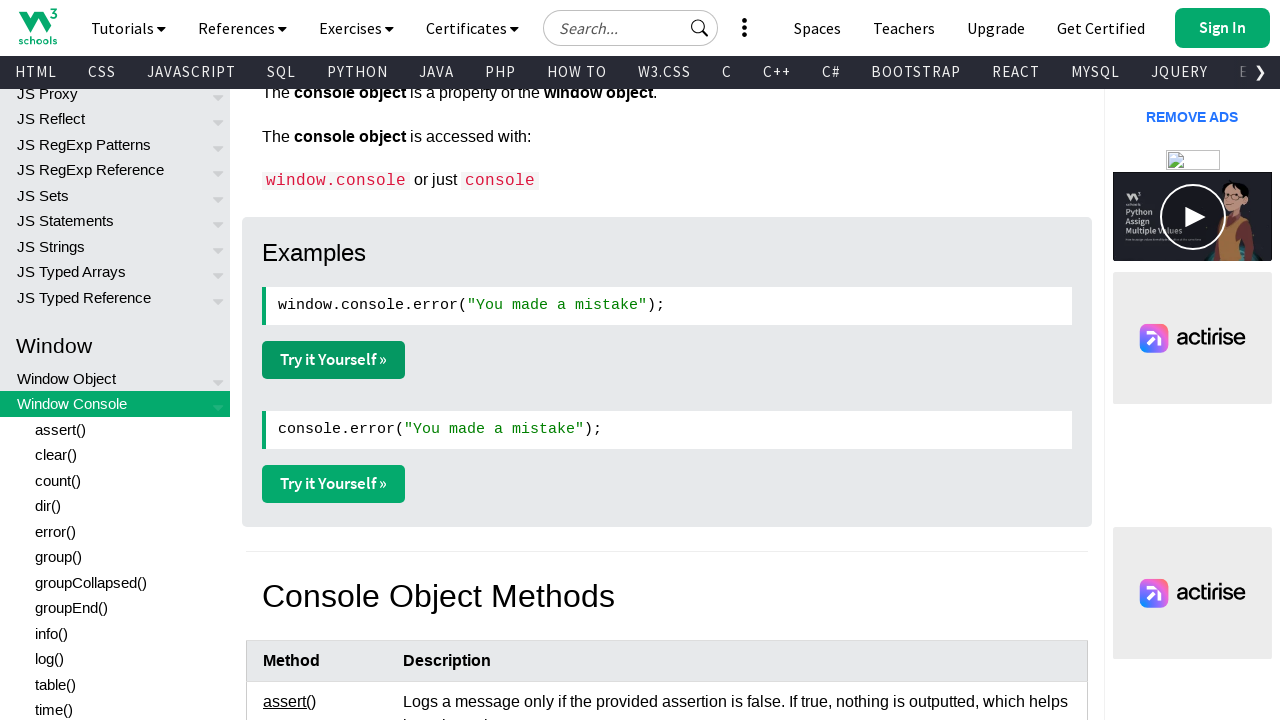

New page fully loaded
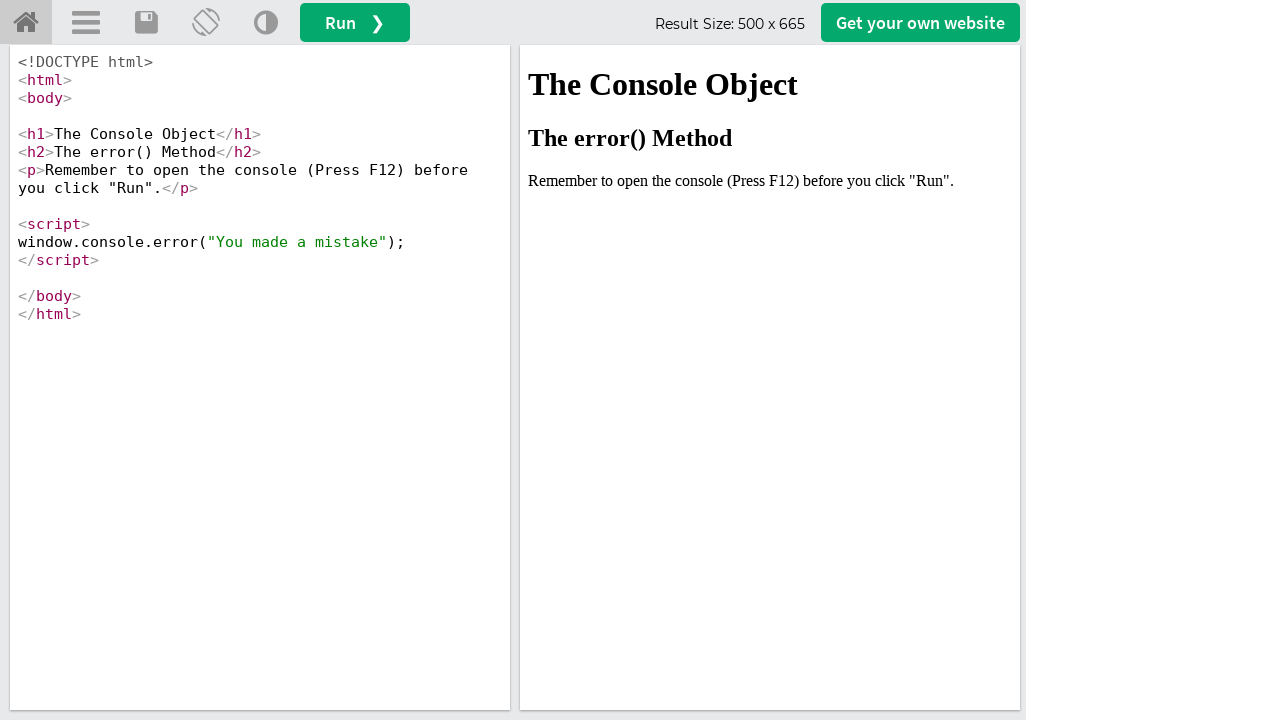

New page title: W3Schools Tryit Editor
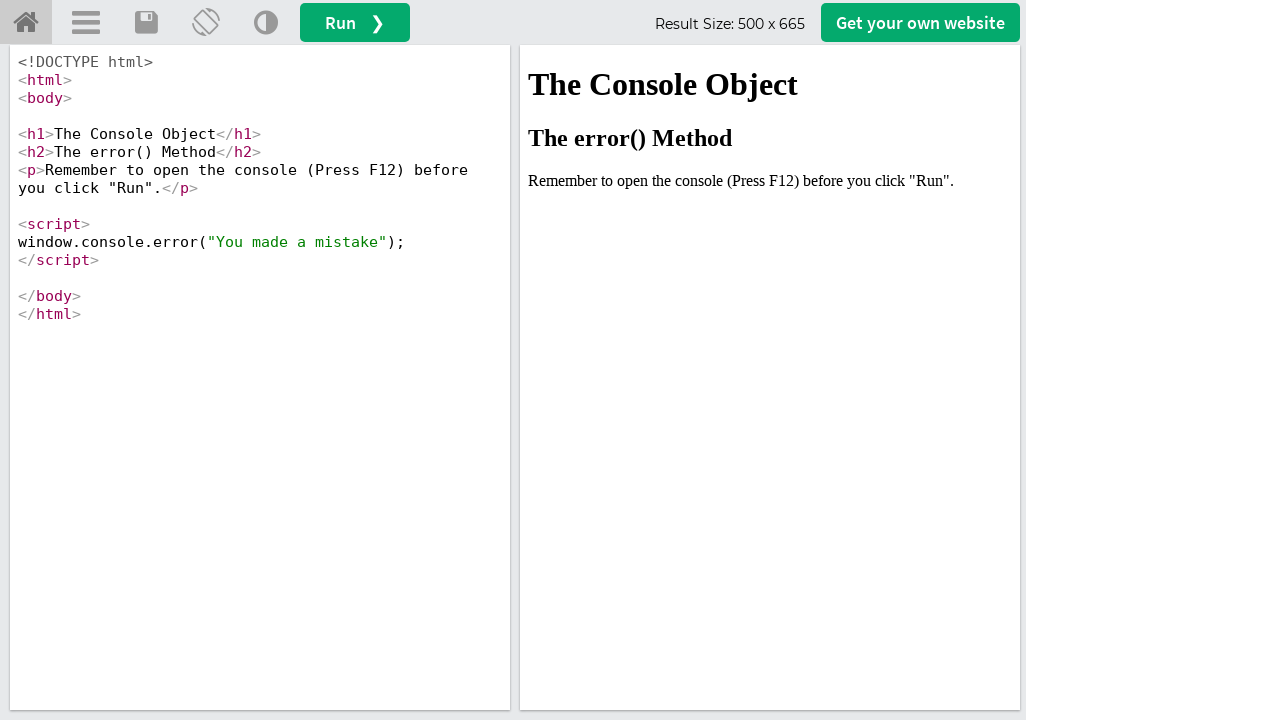

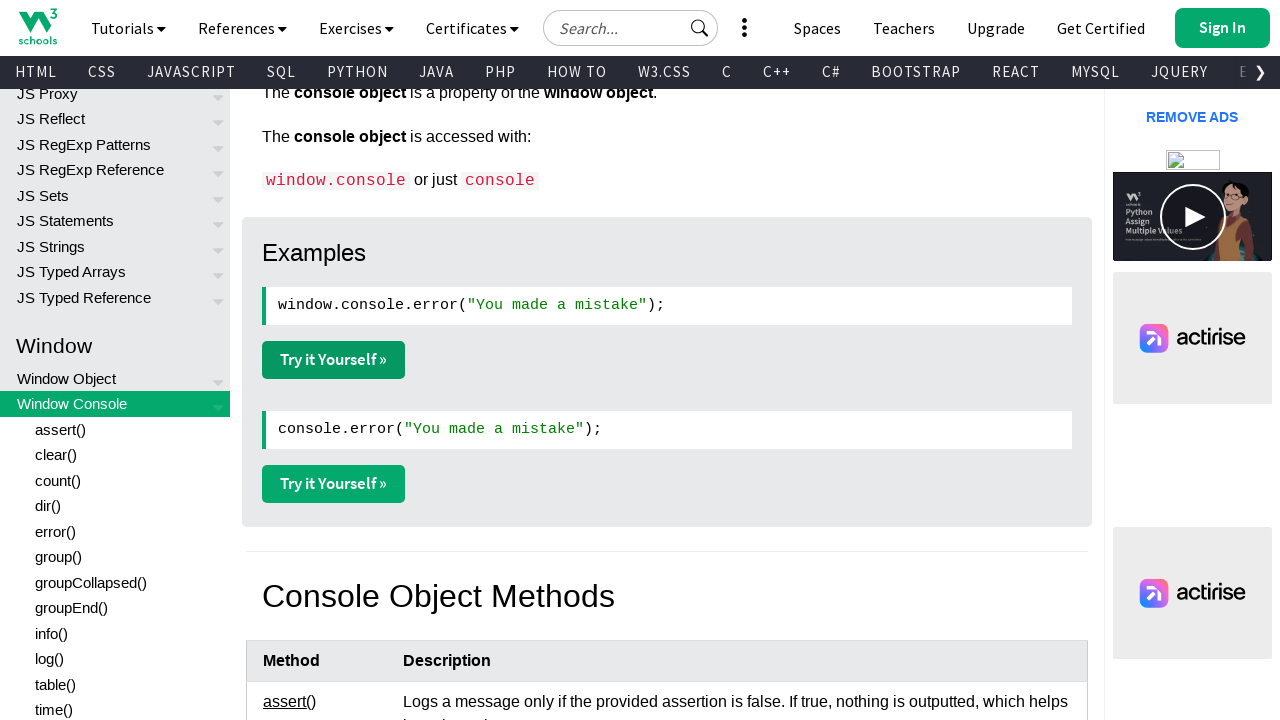